Tests a simple form demo by entering text into an input field and clicking a button to display the entered message

Starting URL: http://www.lambdatest.com/selenium-playground/simple-form-demo

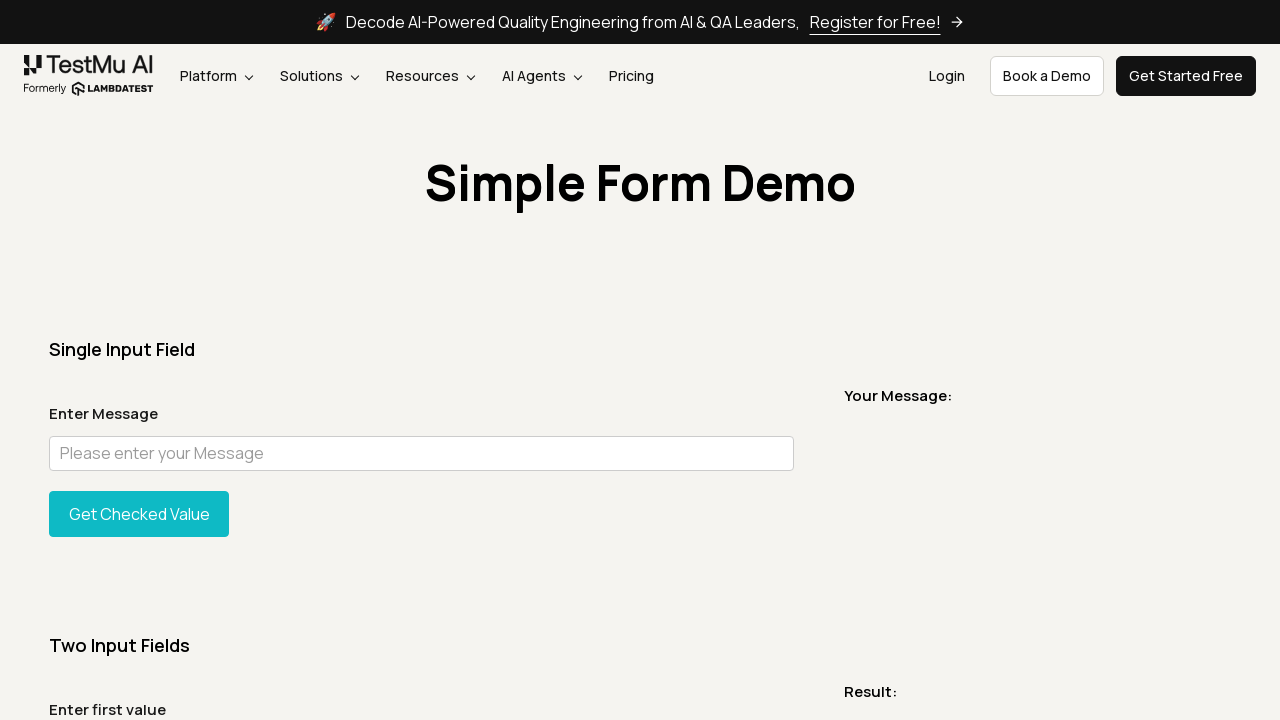

Filled input field with 'Sample user message for testing' on #user-message
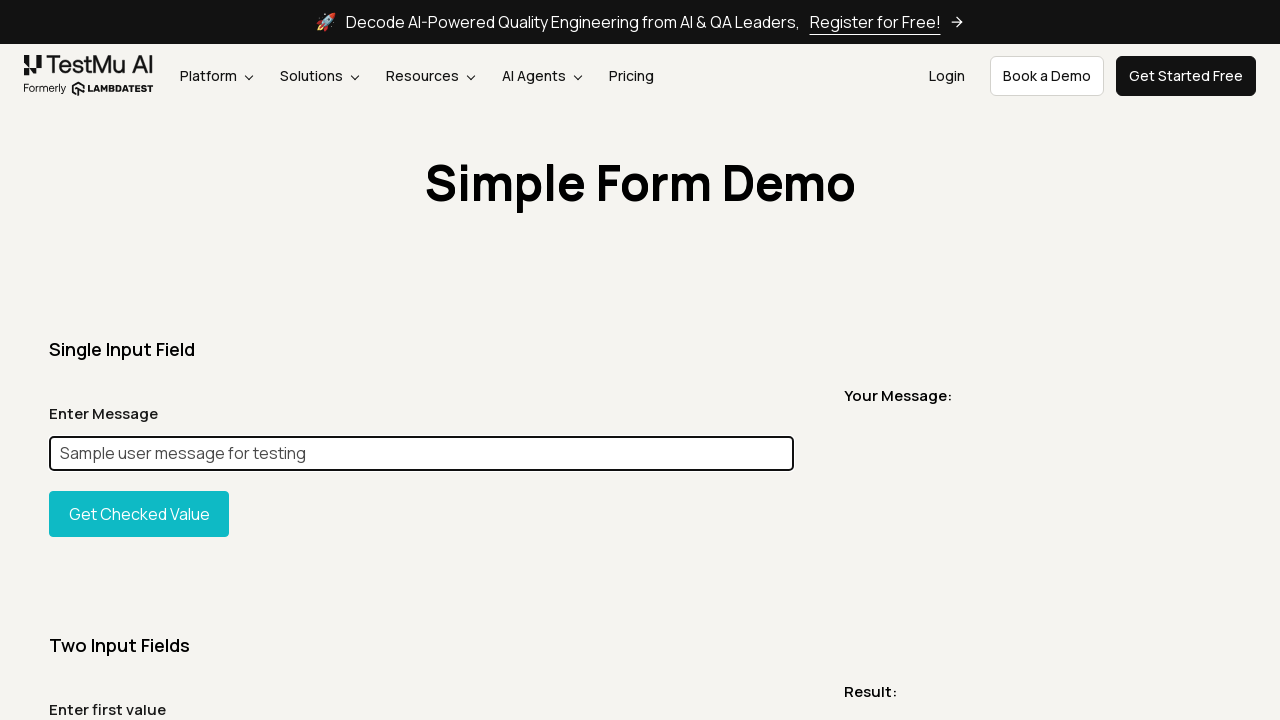

Clicked 'Show' button to display entered message at (139, 514) on #showInput
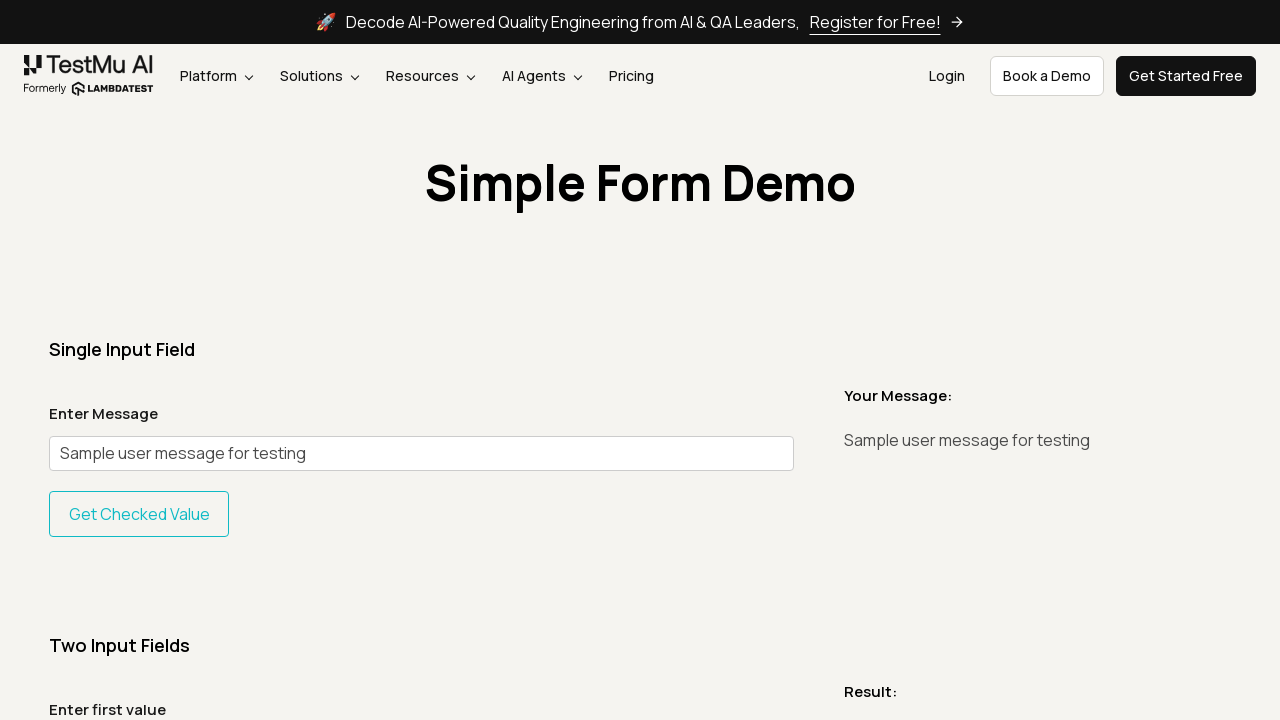

Message displayed successfully
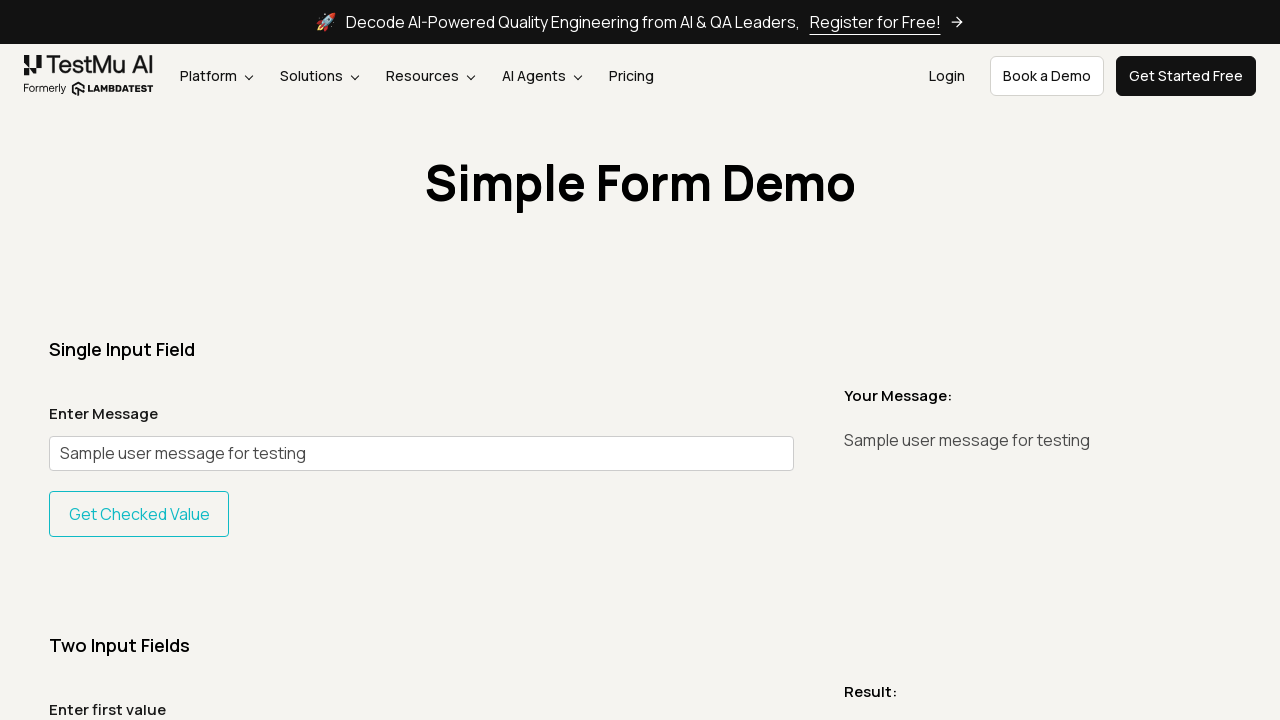

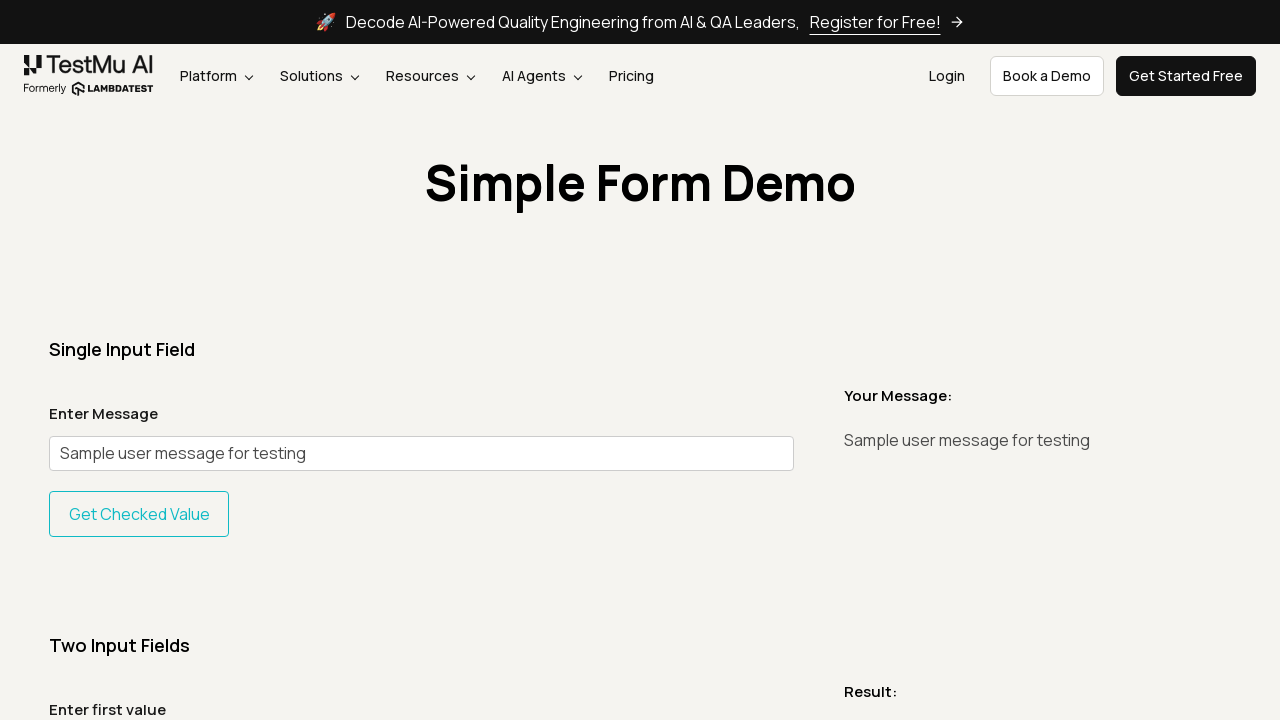